Navigates to Kalea Market, sets a store location preference in localStorage, then performs a product search for "agua" (water)

Starting URL: https://kaleamarket.com/select-store

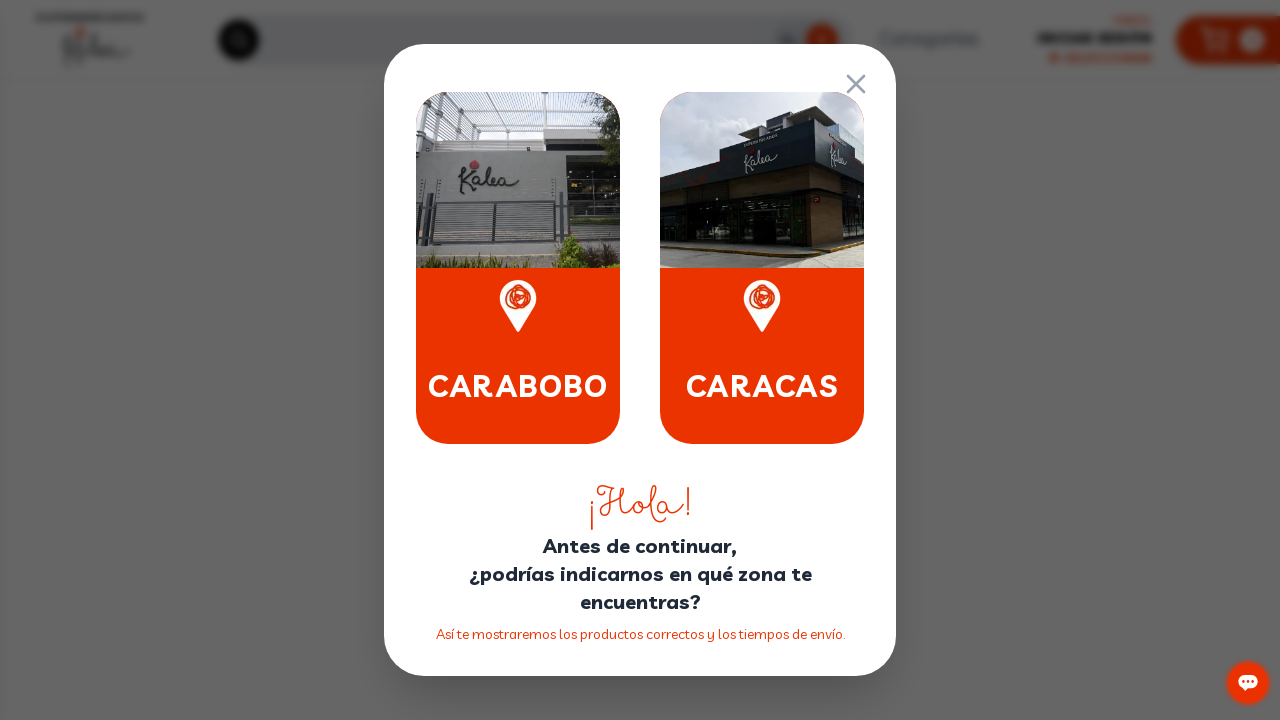

Set store location preference in localStorage to Valencia
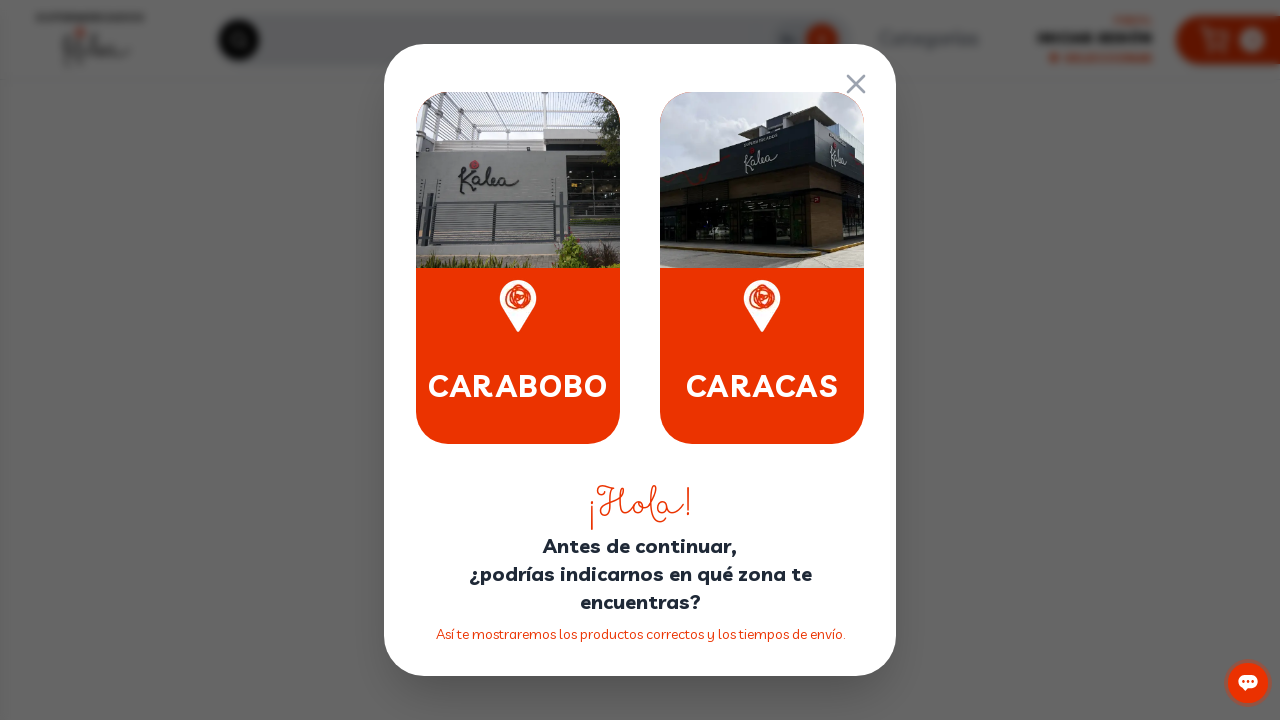

Navigated to Kalea Market search results page for 'agua' (water)
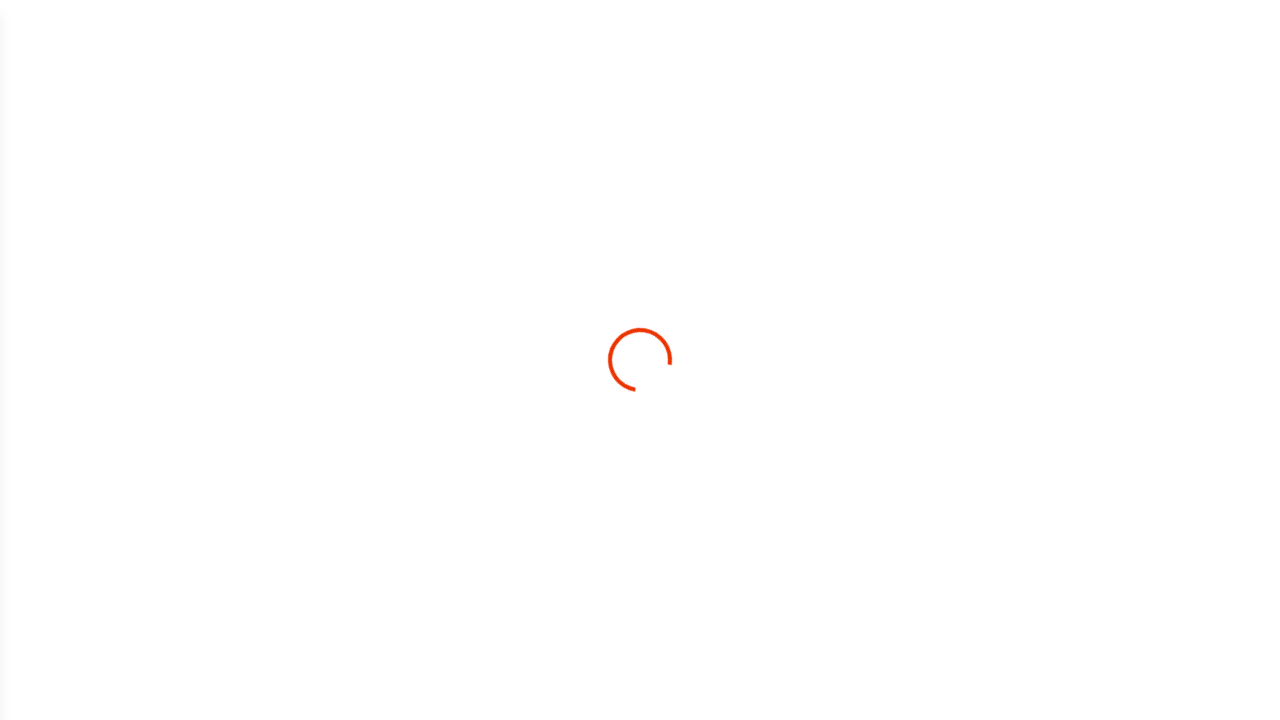

Waited for search results page to fully load
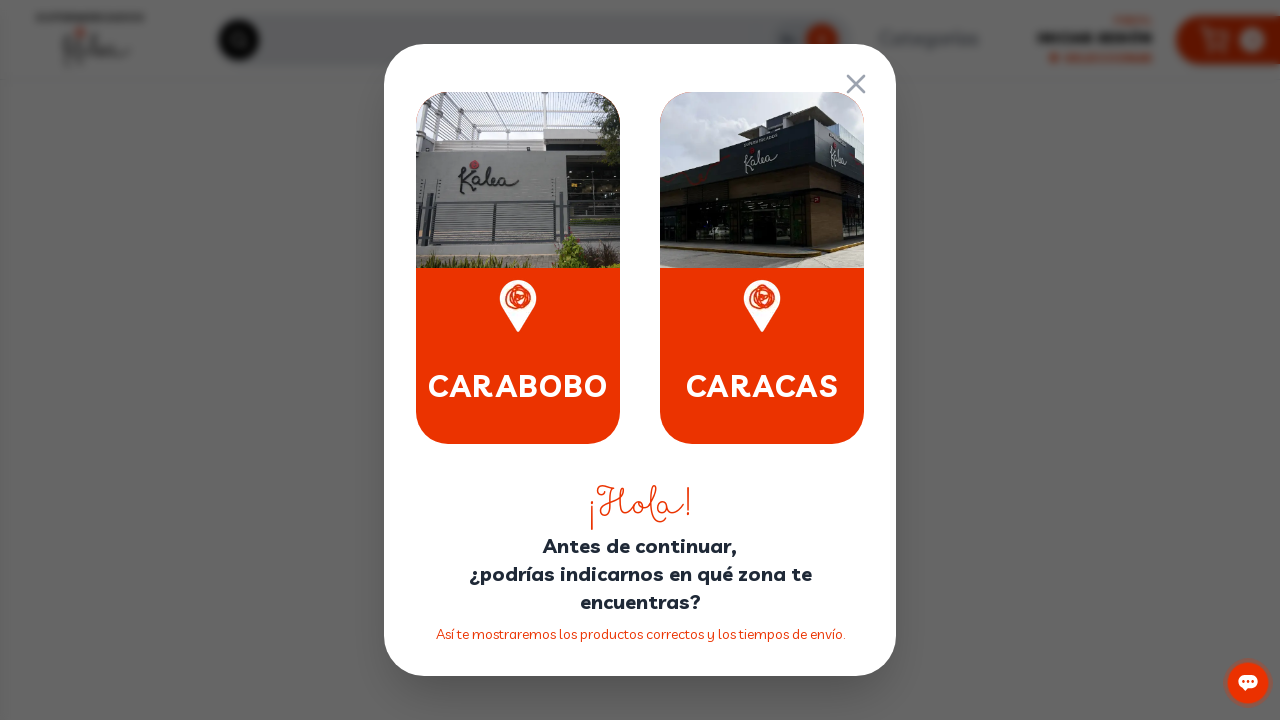

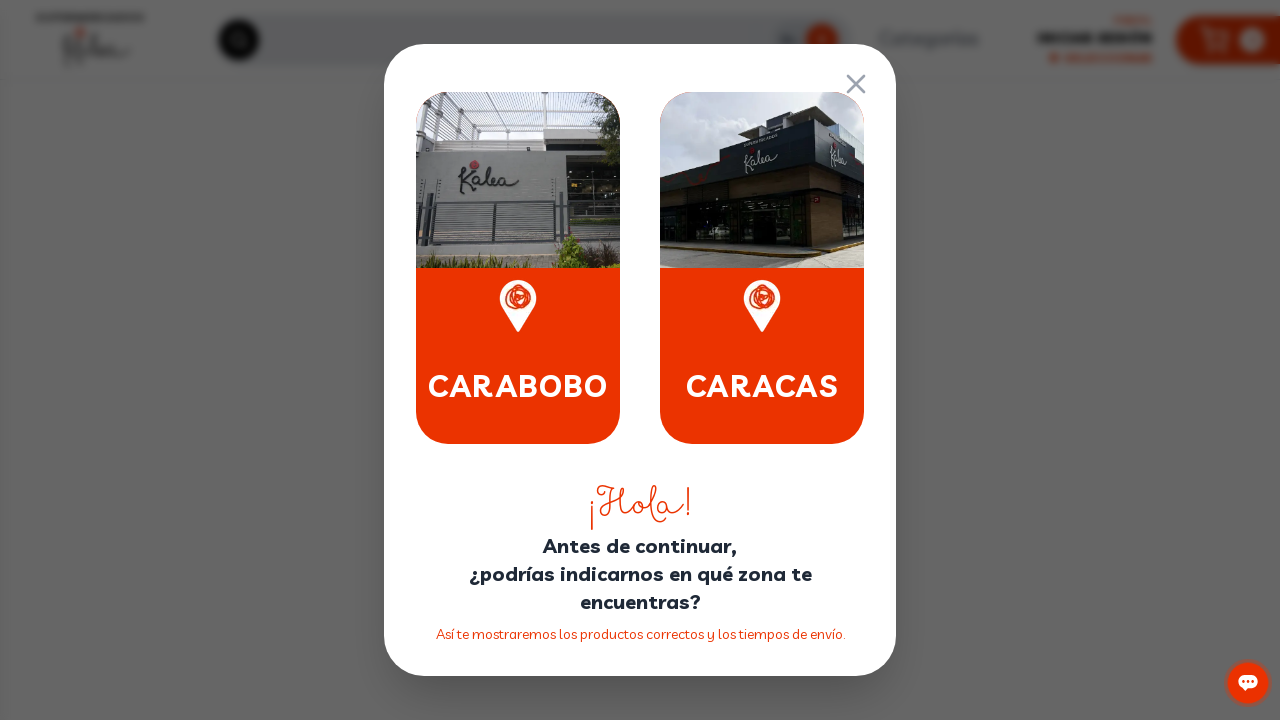